Tests a 7-character validation form by entering a valid 7-character string, clicking the validate button, and verifying the validation message shows the input is valid.

Starting URL: https://testpages.eviltester.com/styled/apps/7charval/simple7charvalidation.html

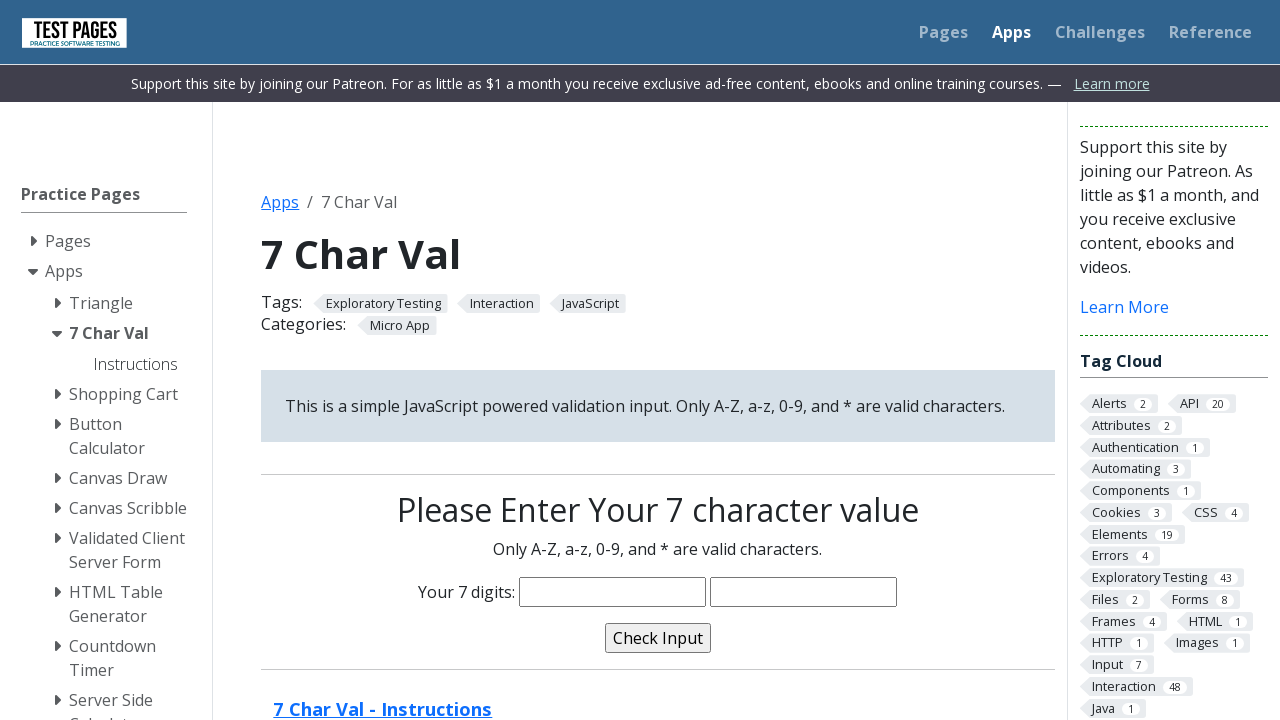

Filled characters input field with 7-character string 'chaya34' on input[name='characters']
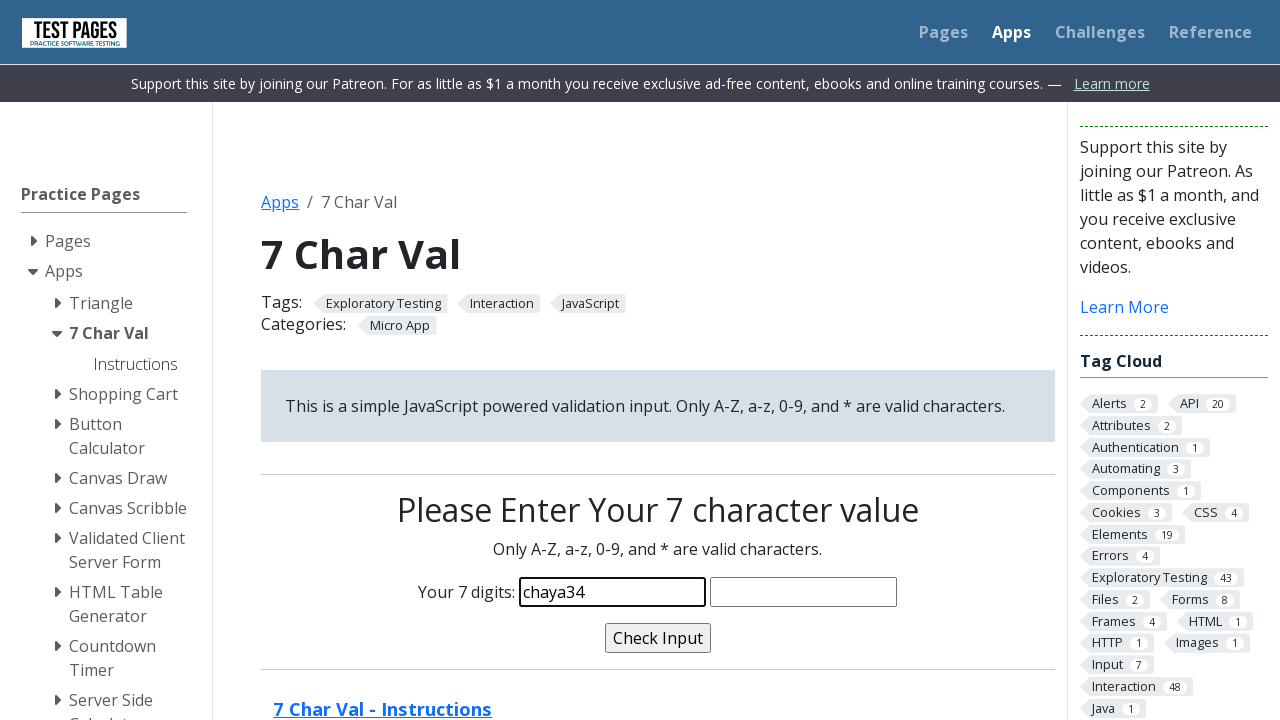

Clicked validate button at (658, 638) on input[name='validate']
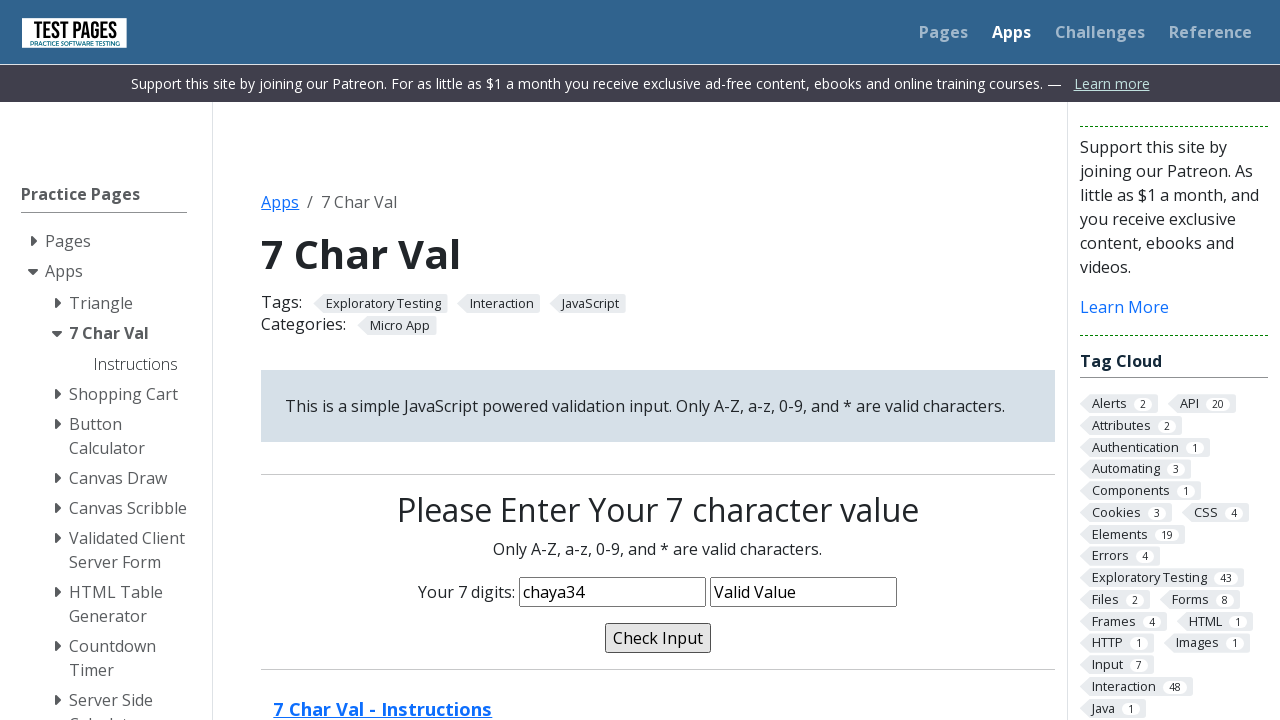

Validation message appeared, confirming input is valid
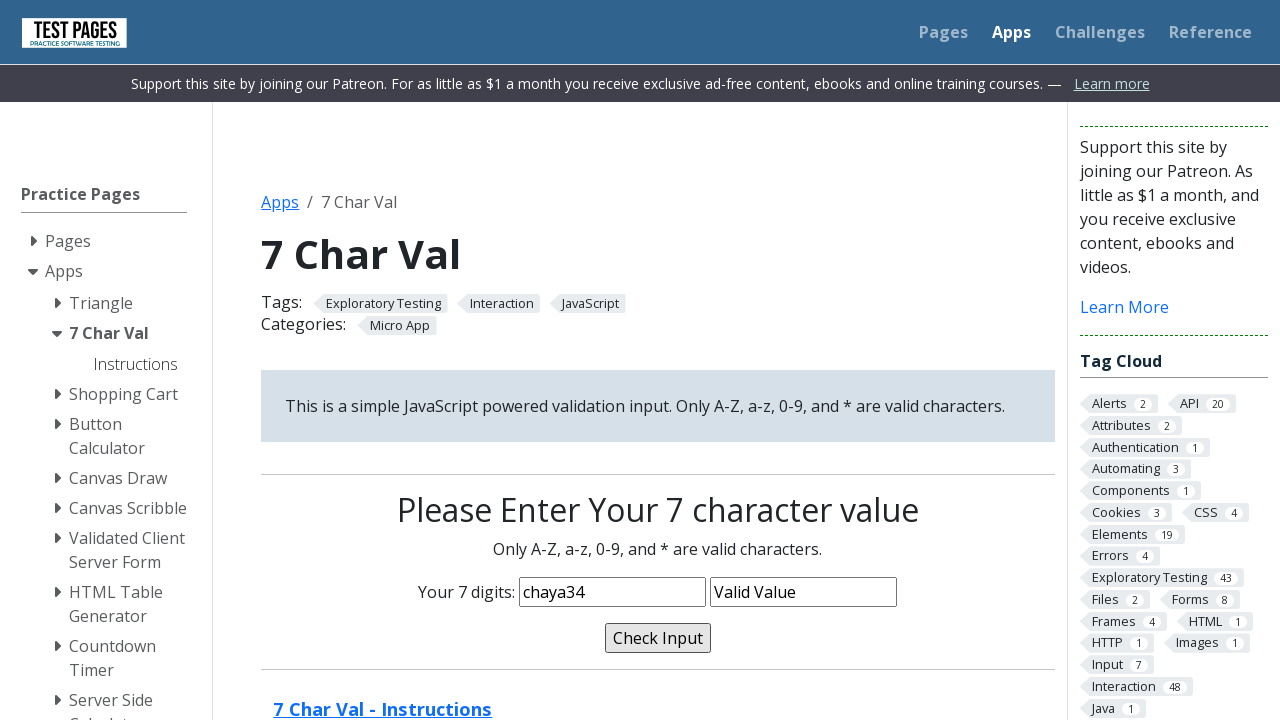

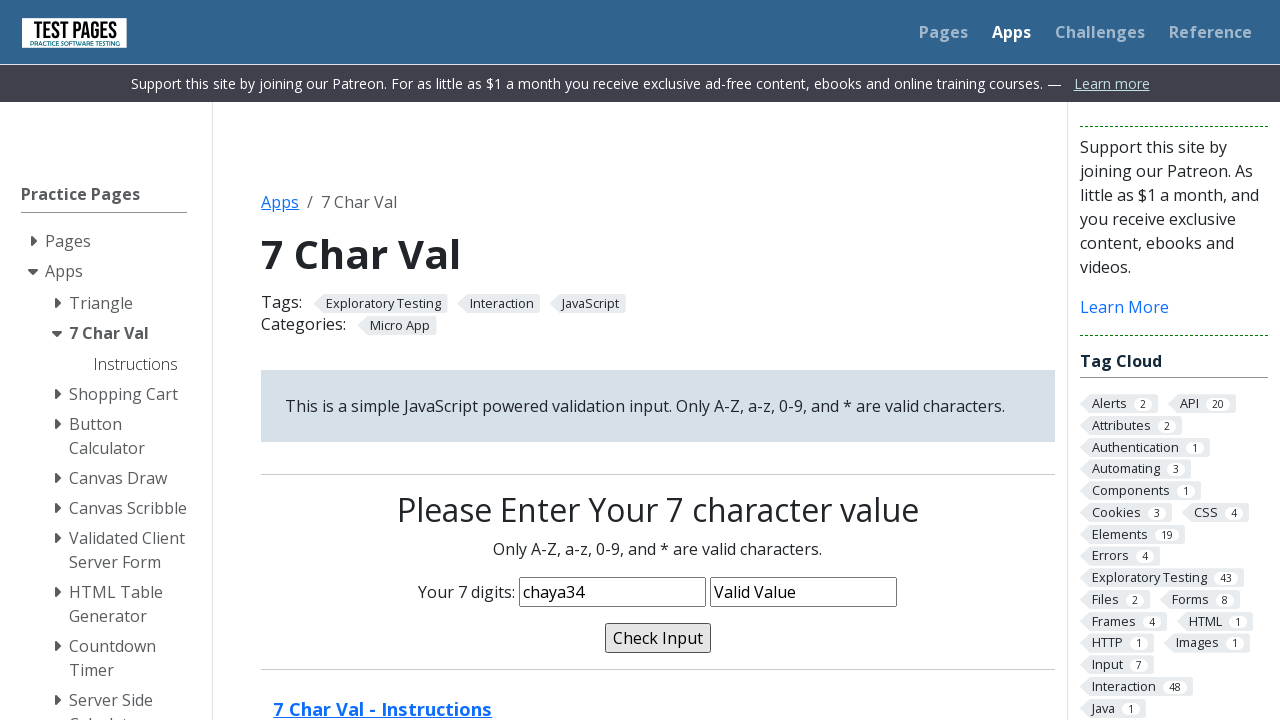